Tests adding an element on the Herokuapp add/remove elements page by clicking the Add Element button and verifying the new element appears

Starting URL: https://the-internet.herokuapp.com/

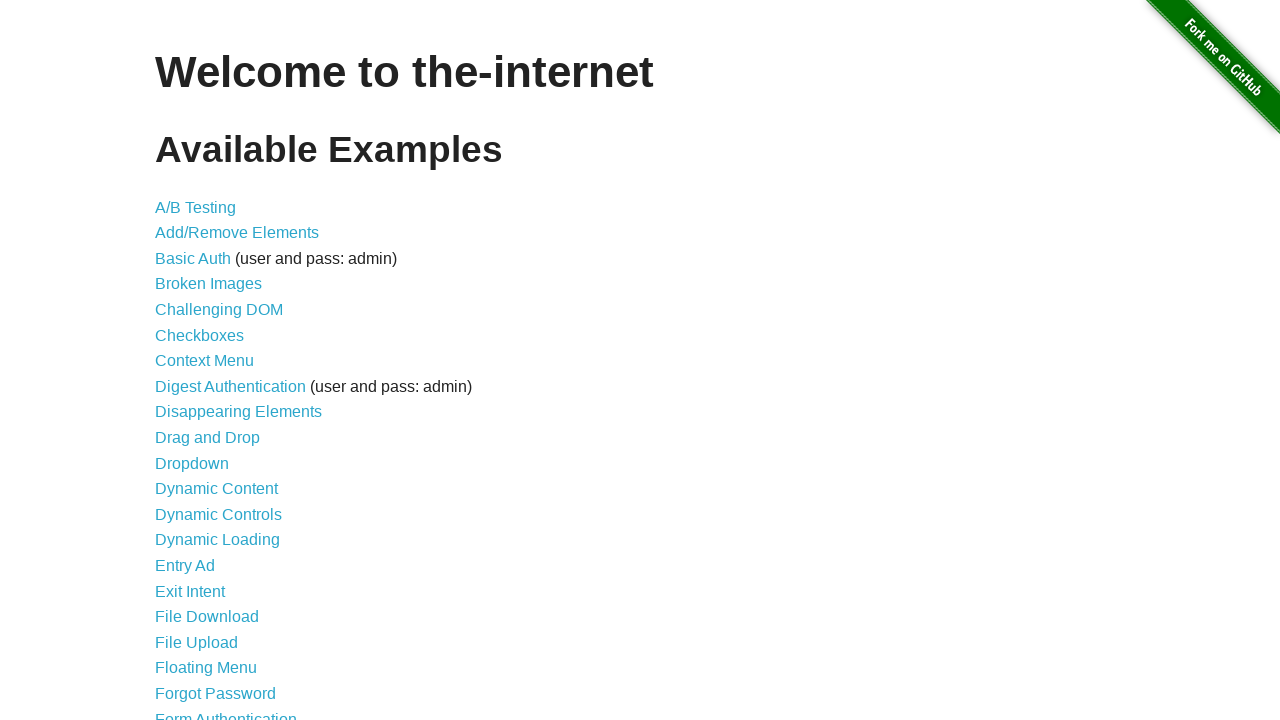

Clicked on add/remove elements link at (237, 233) on a[href='/add_remove_elements/']
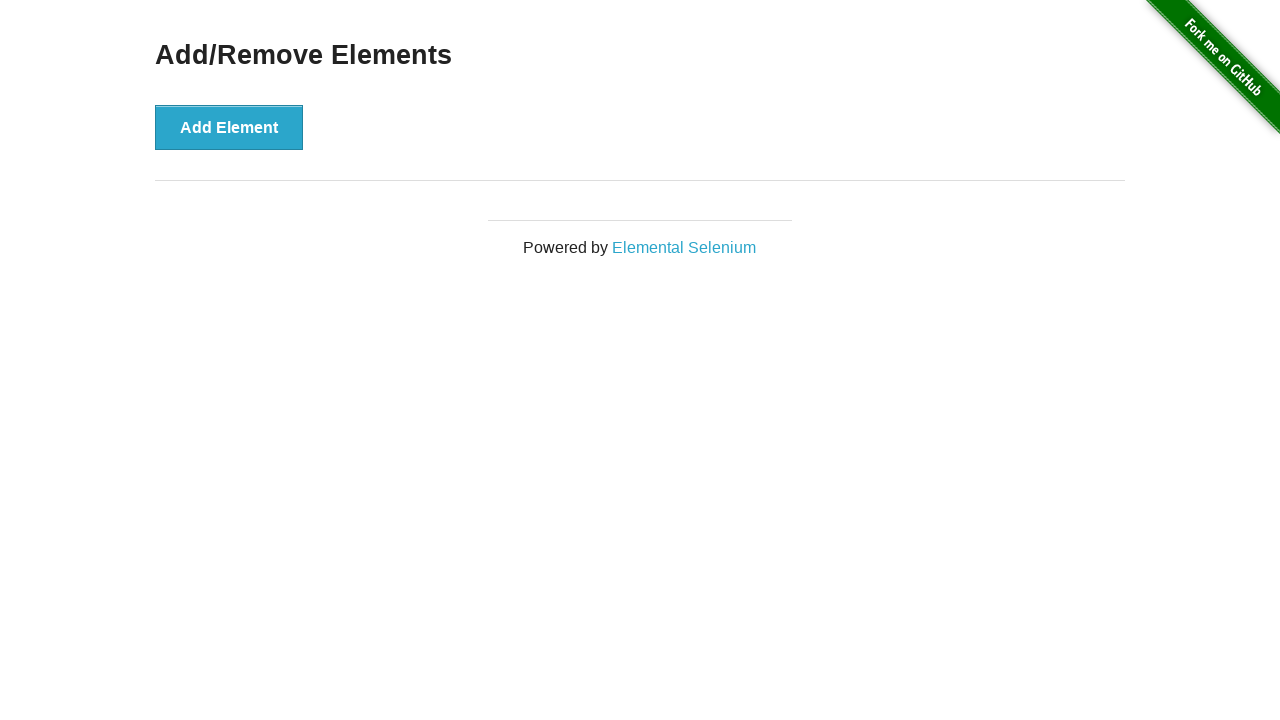

Clicked the Add Element button at (229, 127) on button[onclick='addElement()']
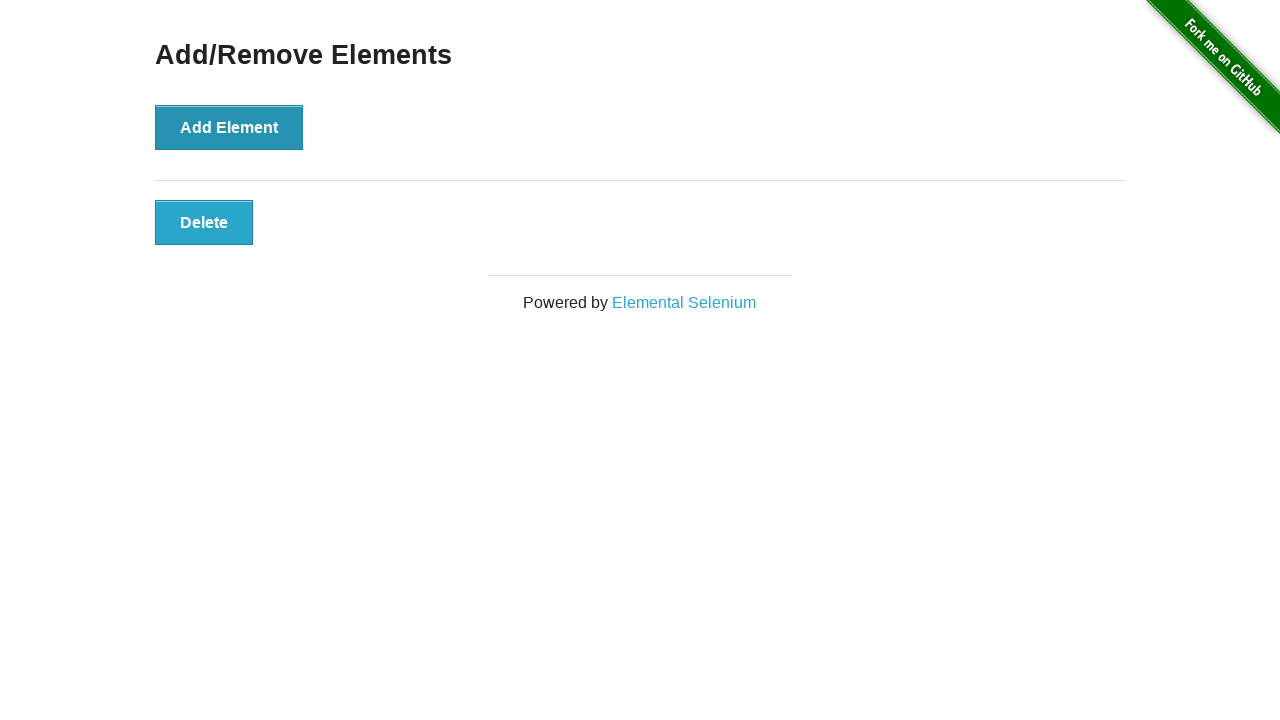

Verified the added element is displayed
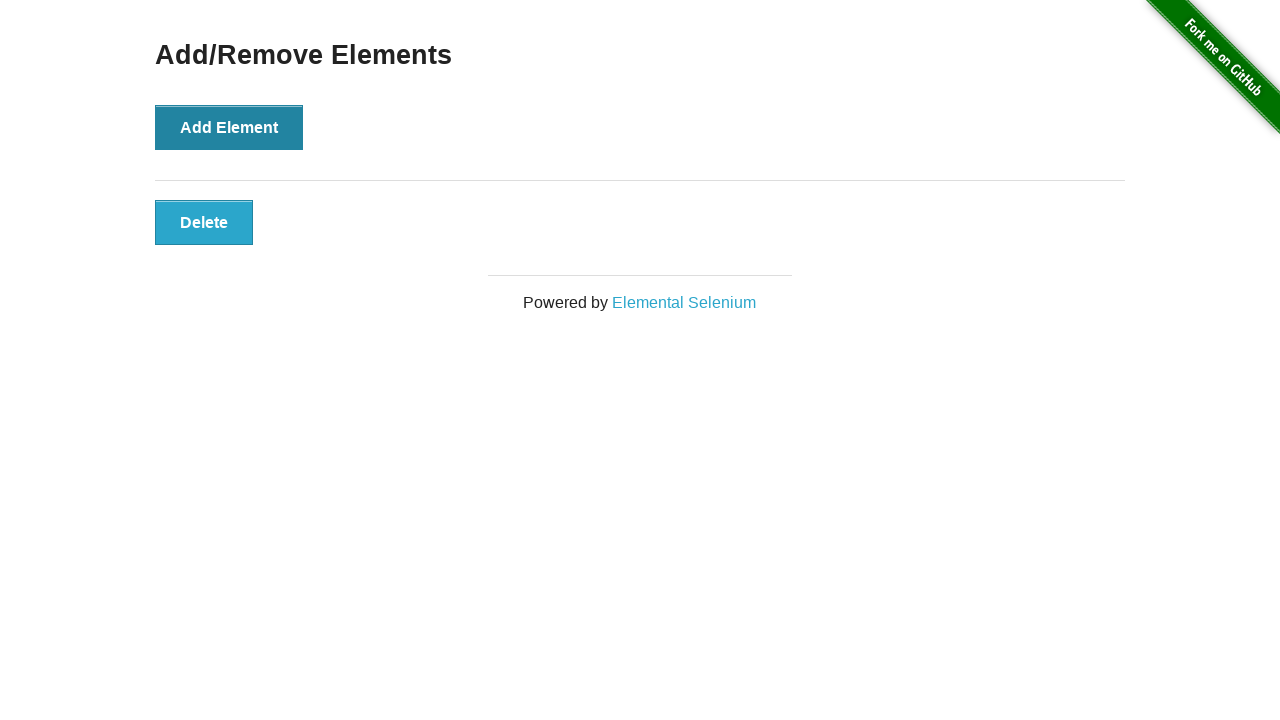

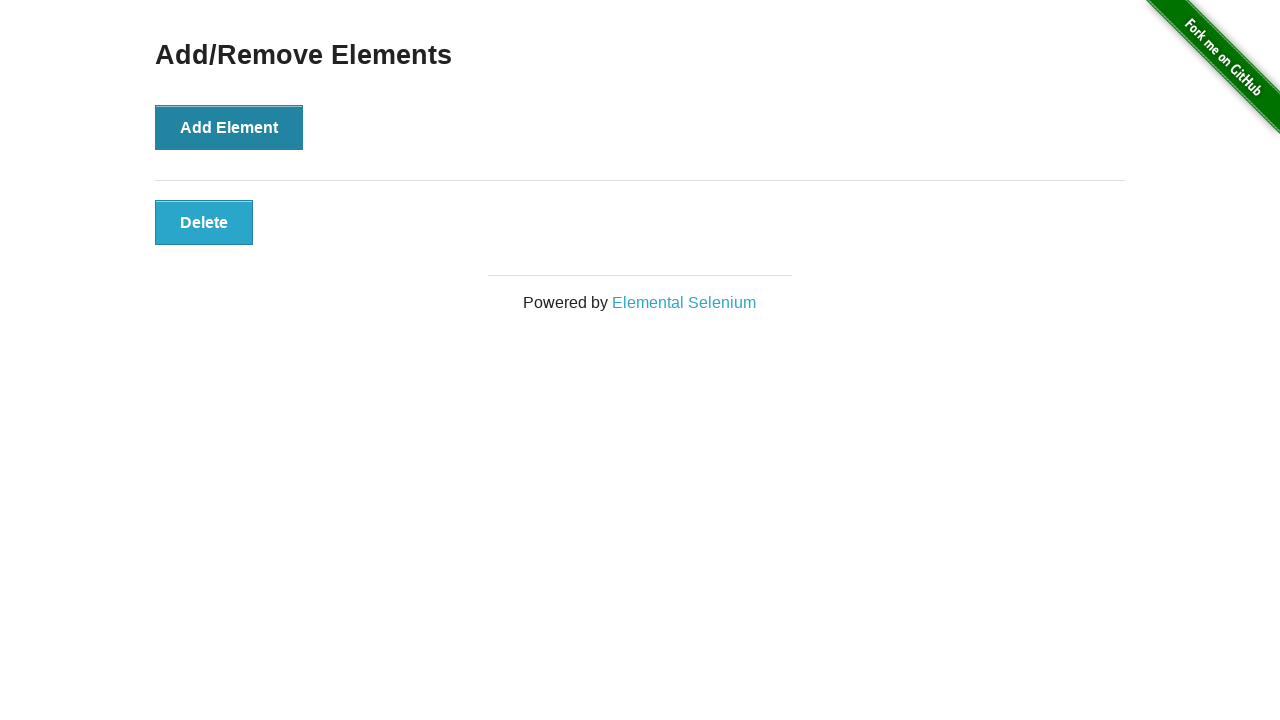